Tests a math puzzle page by finding numbers on the page, calculating their sum, selecting the sum from a dropdown menu, and clicking a submit button to verify the answer.

Starting URL: http://suninjuly.github.io/selects1.html

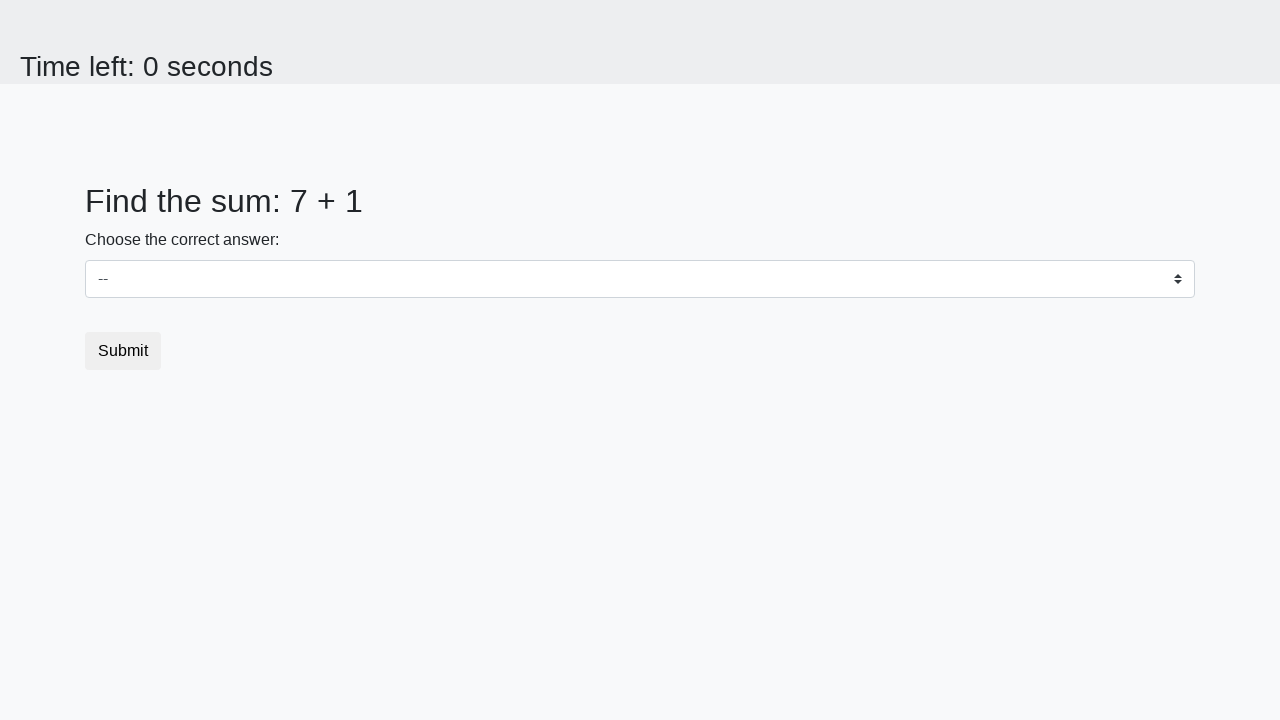

Located all elements with 'num' in their ID
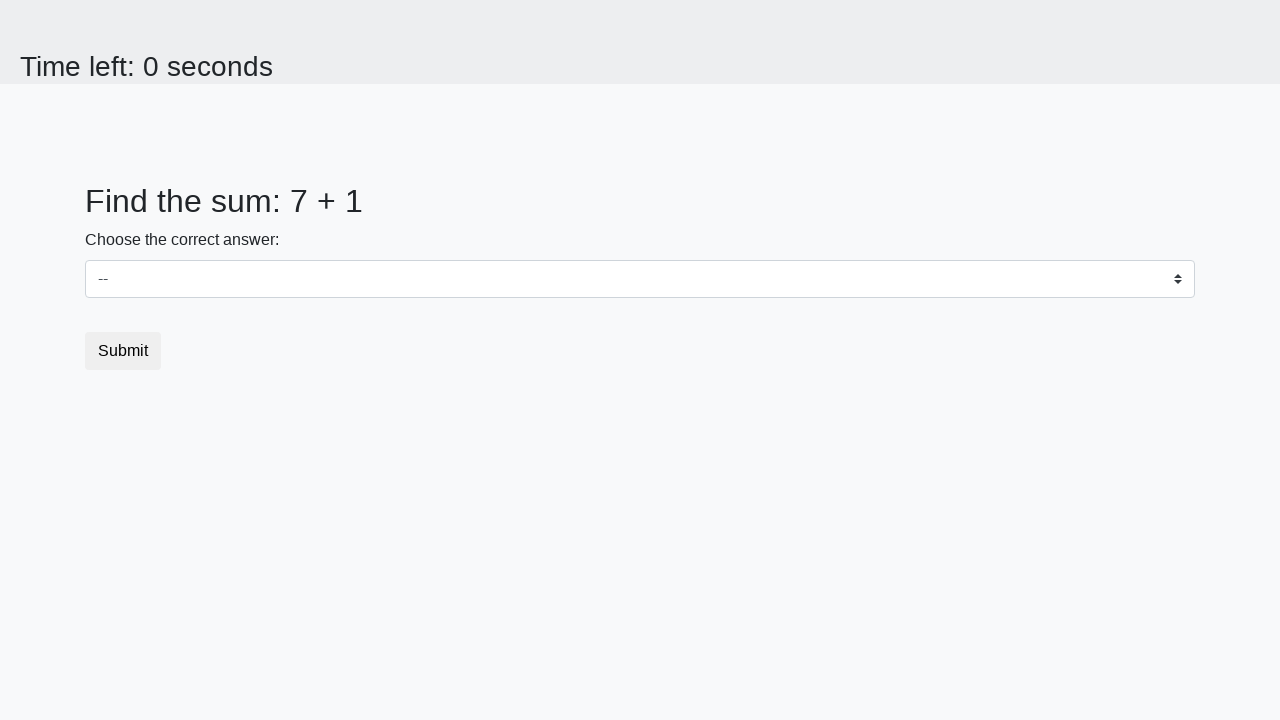

Calculated sum of all numbers: 8
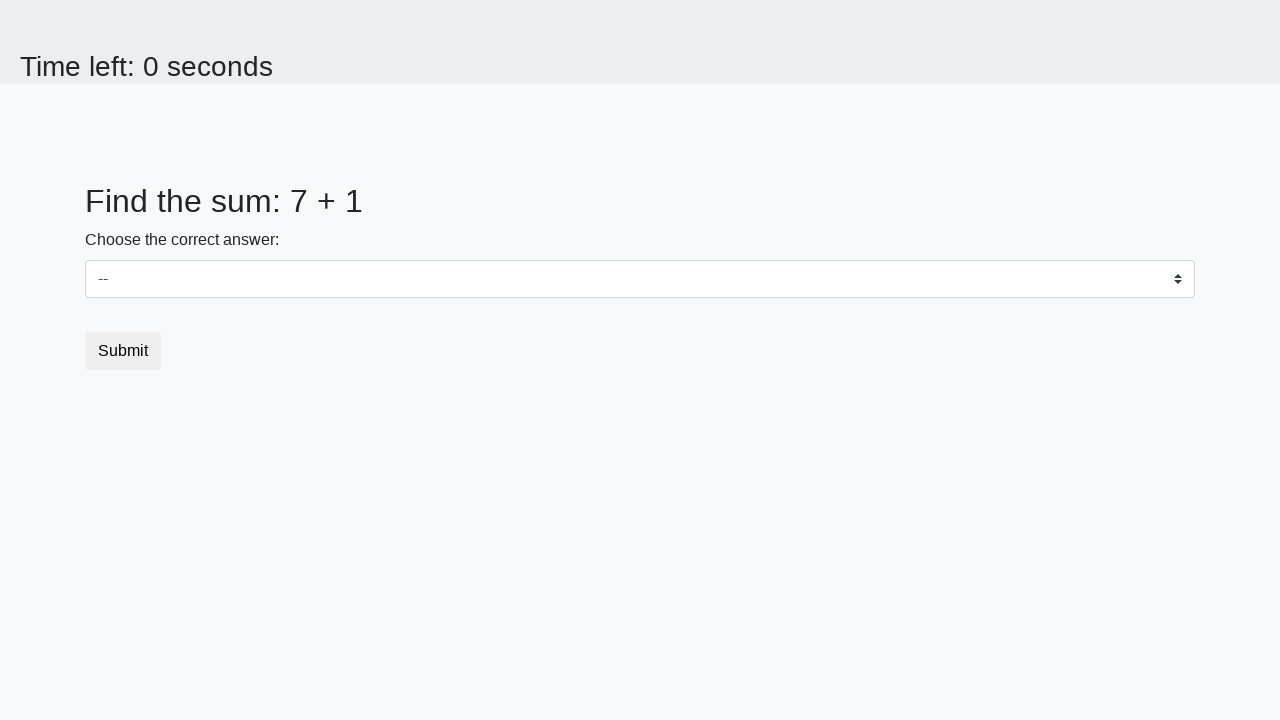

Selected sum value '8' from dropdown menu on select
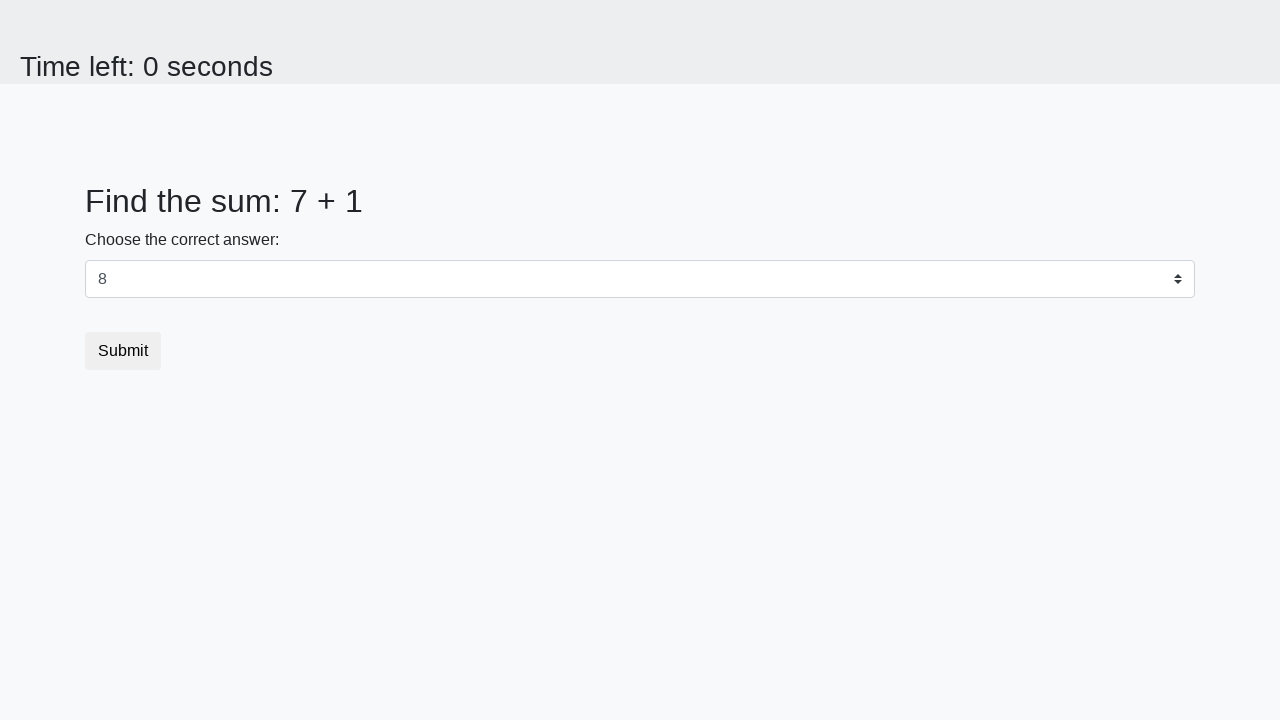

Clicked submit button at (123, 351) on button
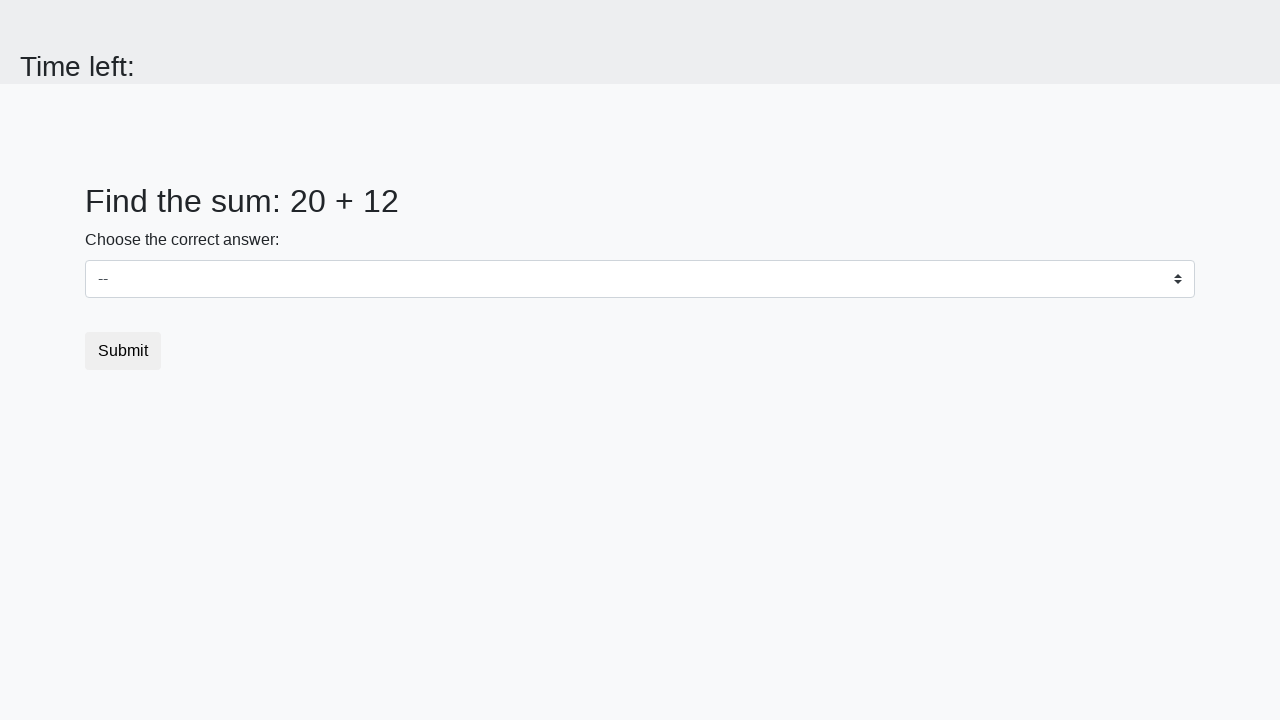

Alert dialog handler registered and accepted
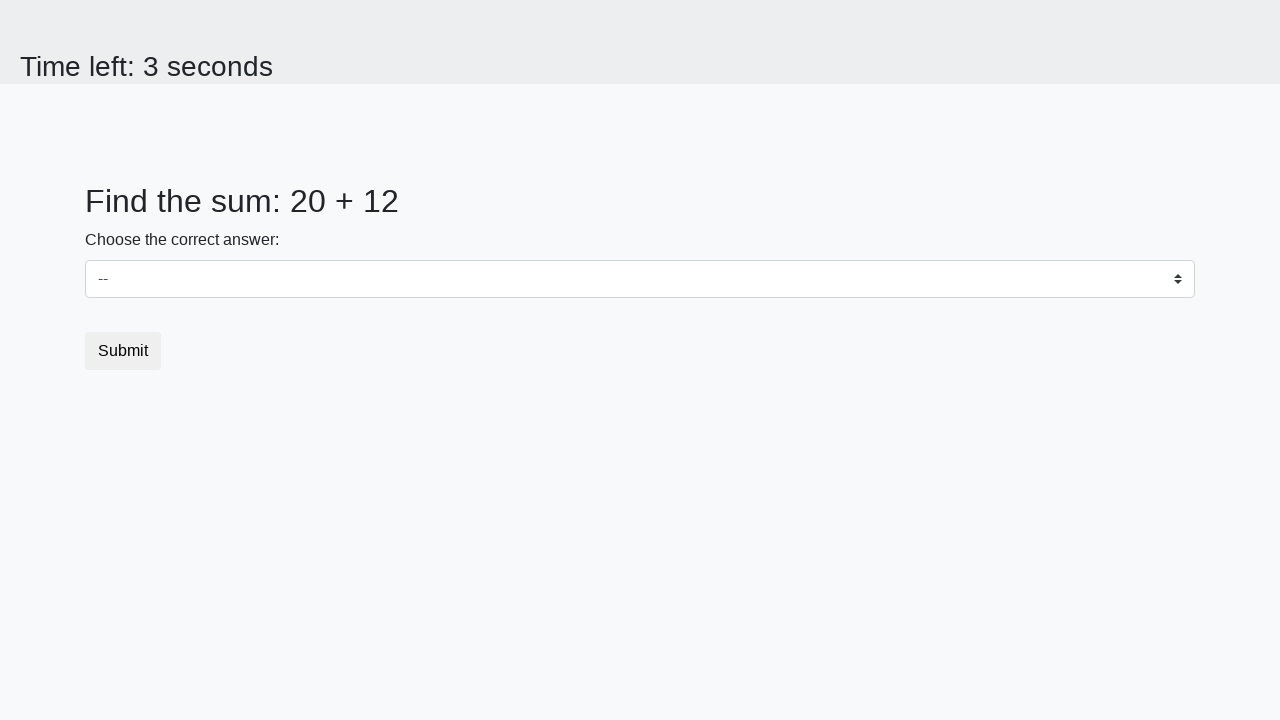

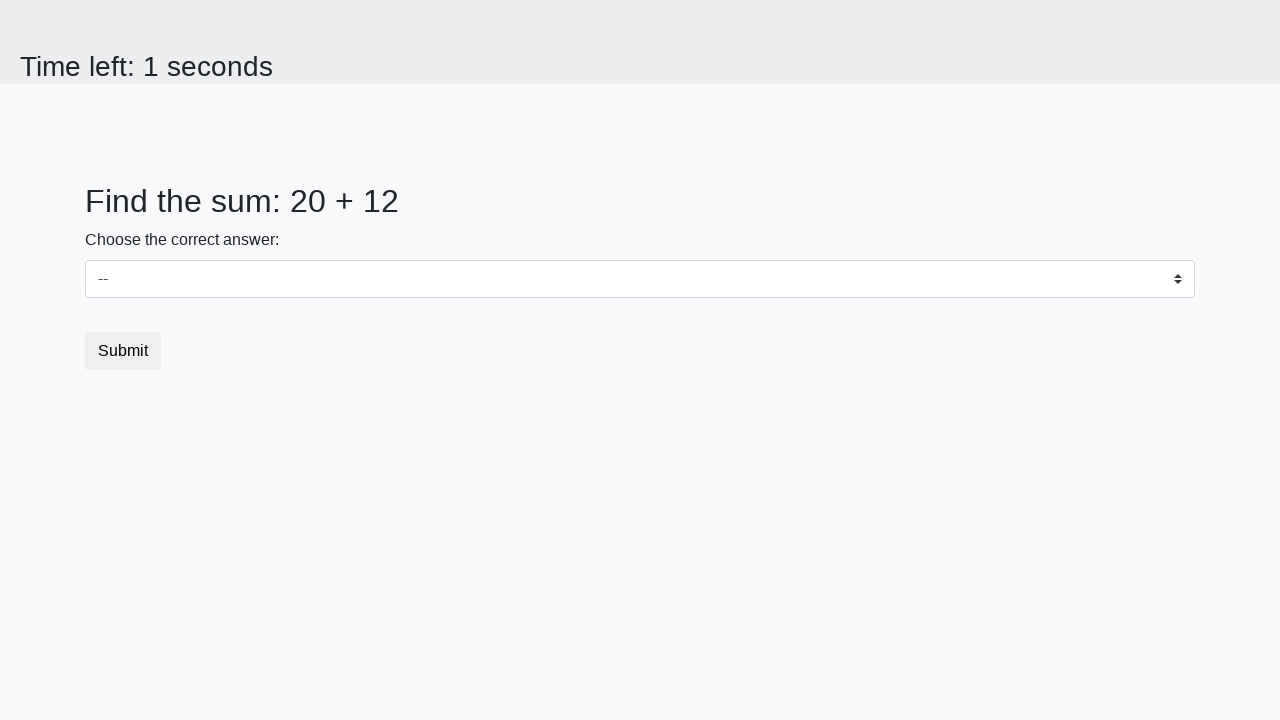